Tests complete checkout flow with valid billing details and shipping method selection

Starting URL: https://www.atid.store

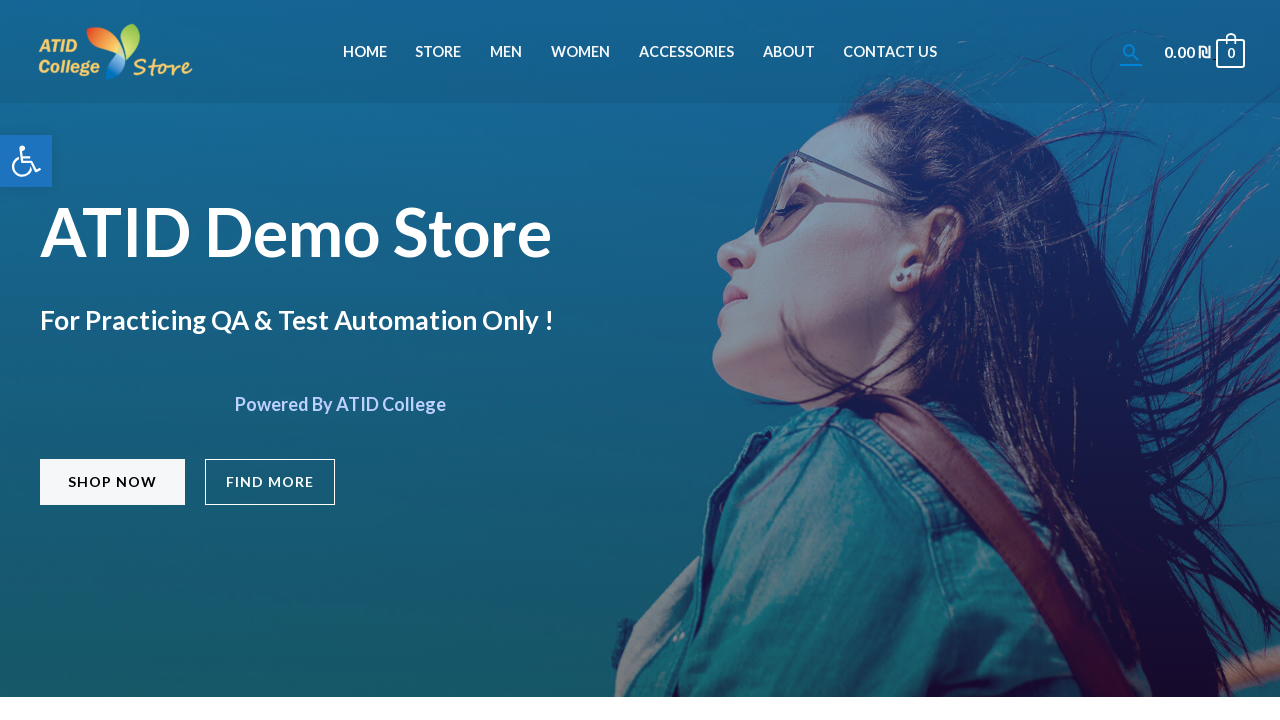

Clicked on Accessories menu item at (686, 52) on xpath=//li[@id='menu-item-671']//a[@class='menu-link'][normalize-space()='Access
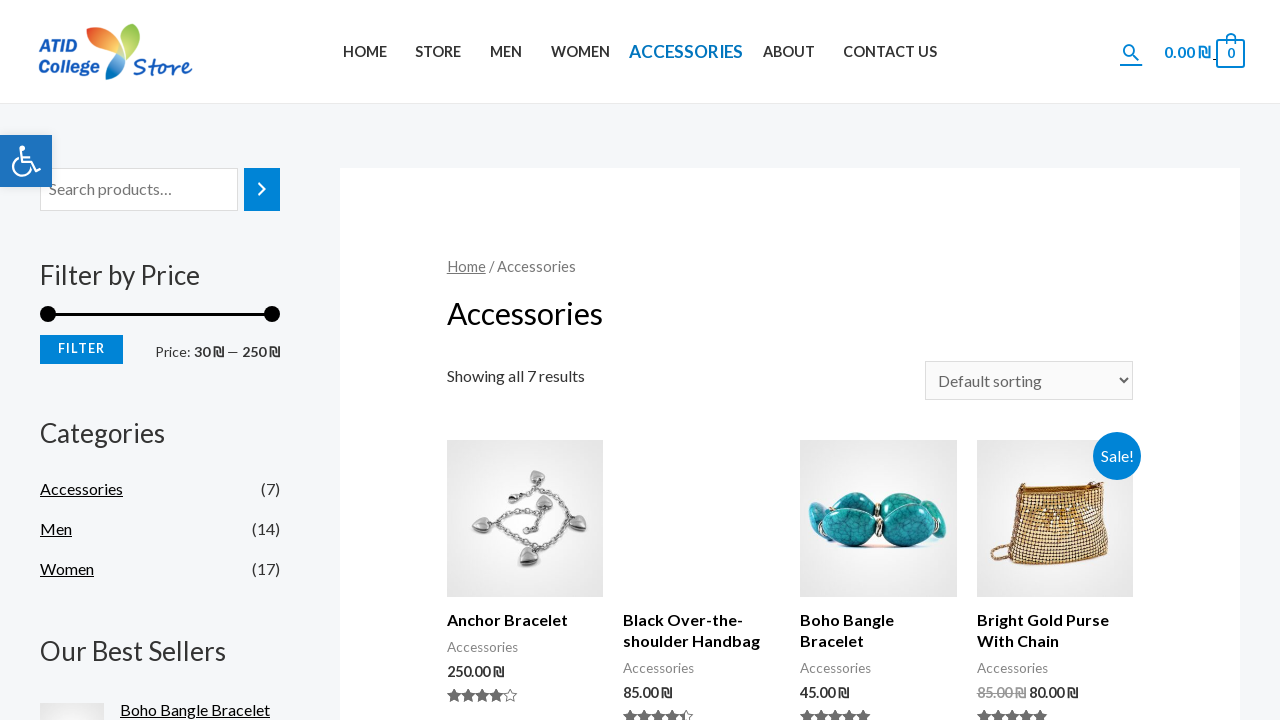

Clicked on Anchor Bracelet product at (525, 620) on xpath=//h2[contains(text(),'Anchor Bracelet')]
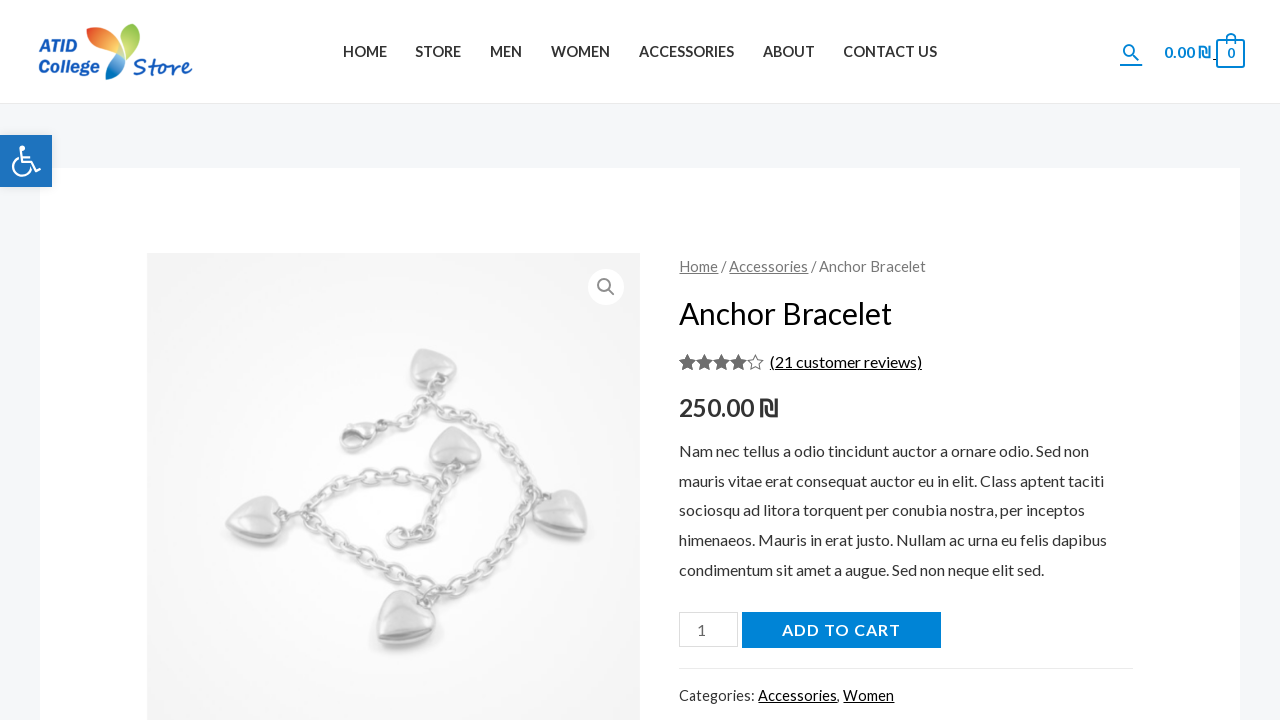

Clicked Add to cart button at (841, 630) on xpath=//button[@name='add-to-cart']
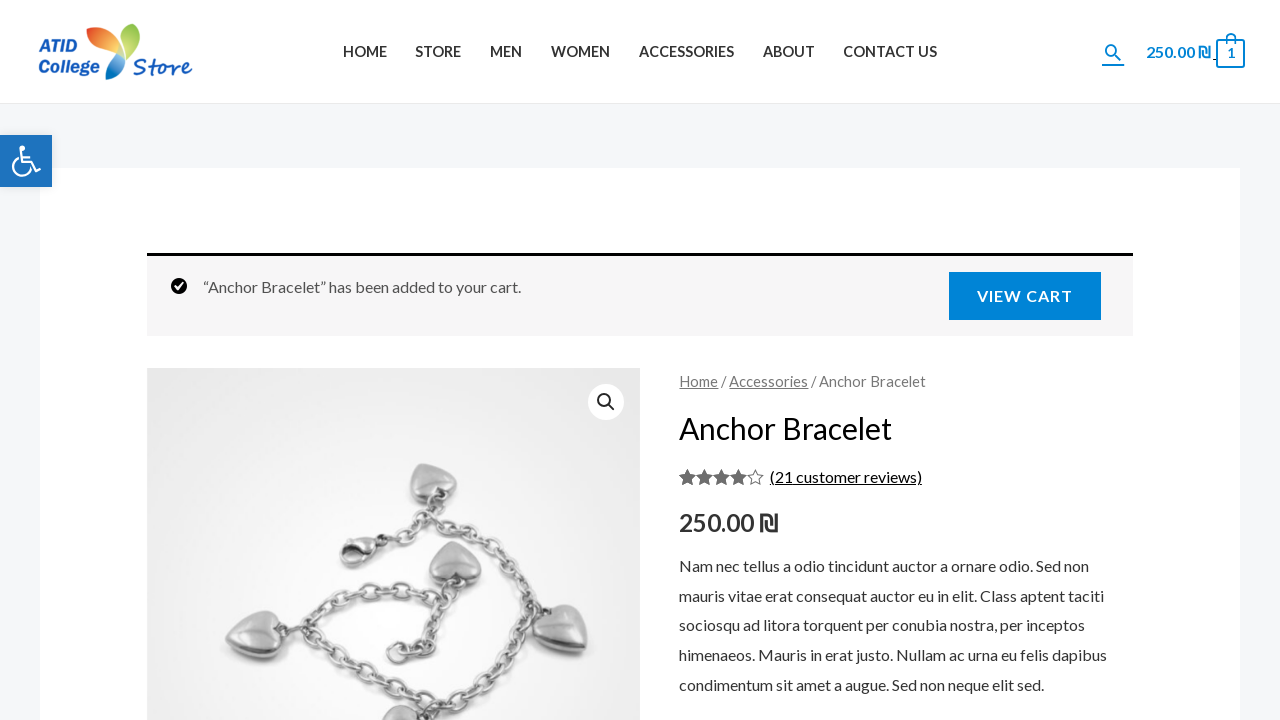

Navigated to cart page at (1172, 51) on xpath=//div[contains(@class,'ast-site-header-cart-li')]//bdi[1]
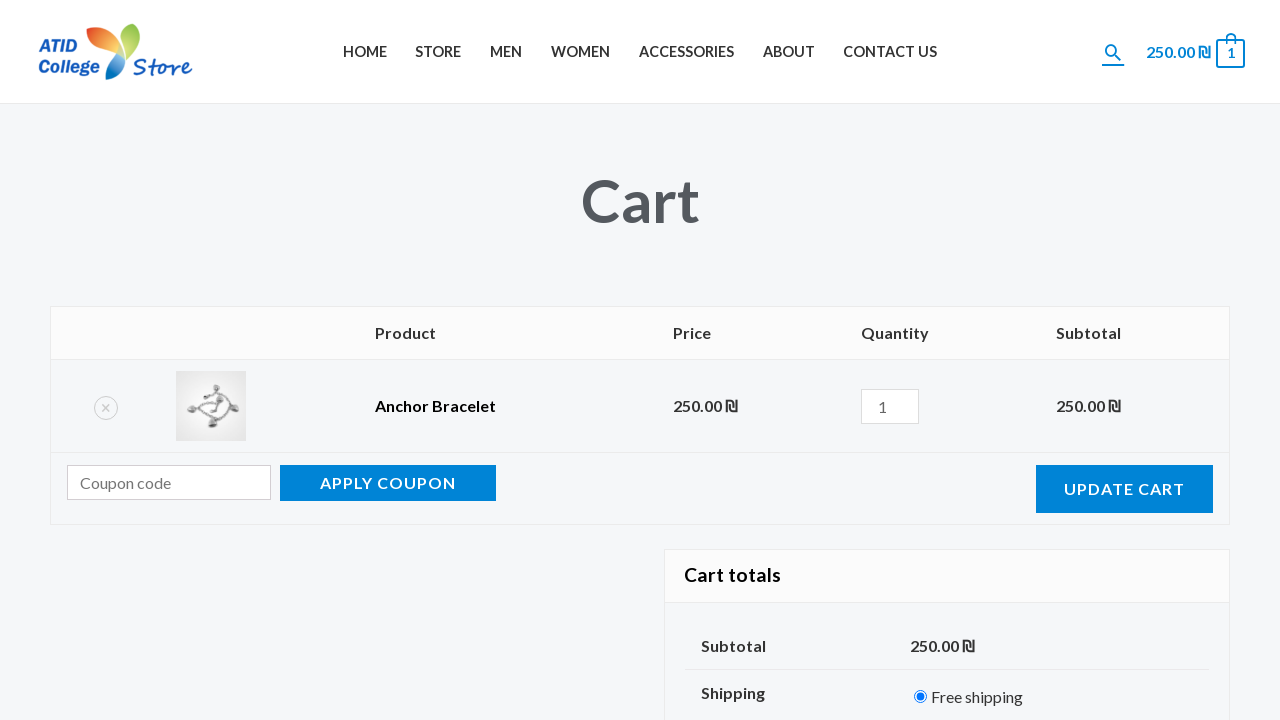

Selected free shipping method at (921, 697) on xpath=//input[@id='shipping_method_0_free_shipping2']
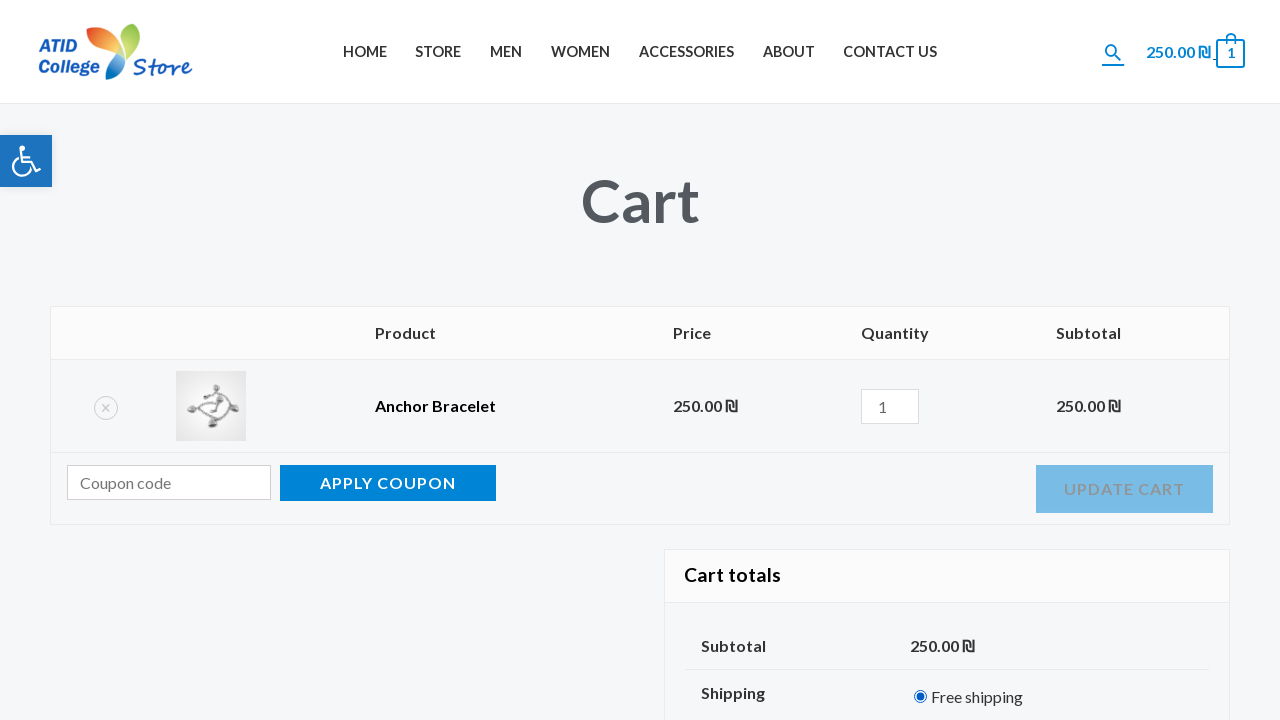

Pressed Enter on Proceed to checkout link on //a[contains(text(),'Proceed to checkout')]
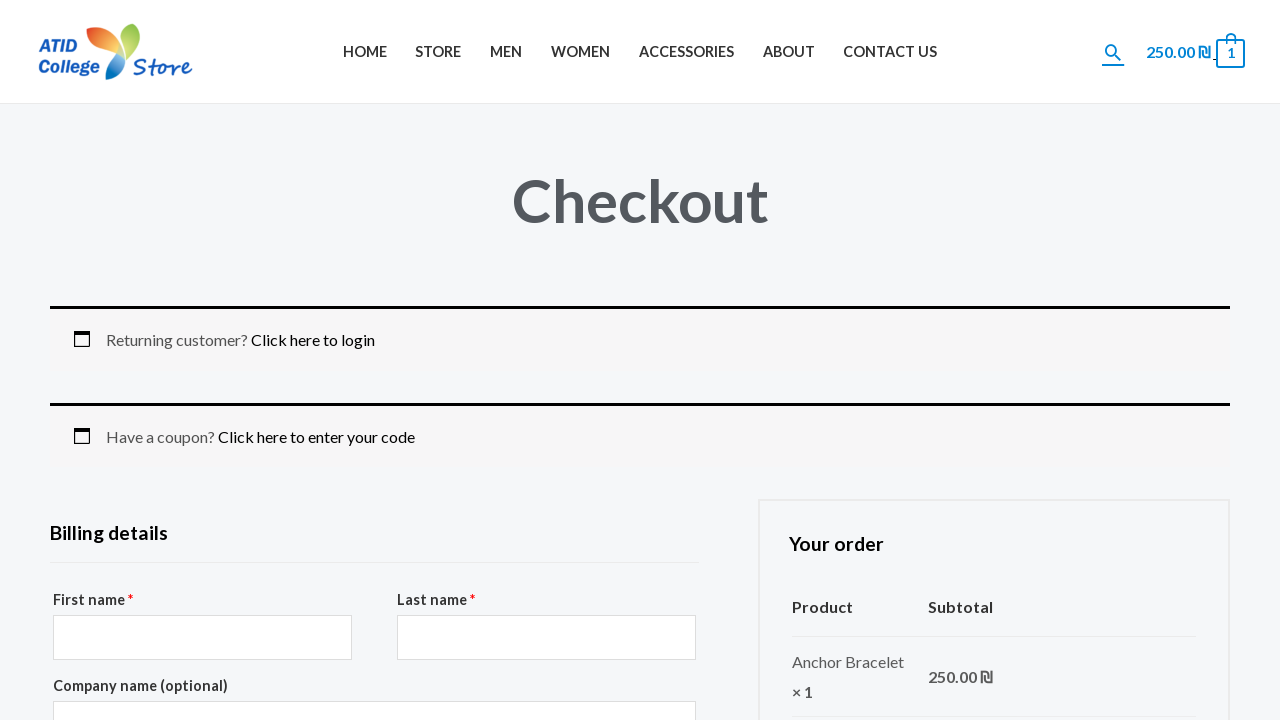

Waited for checkout page to load
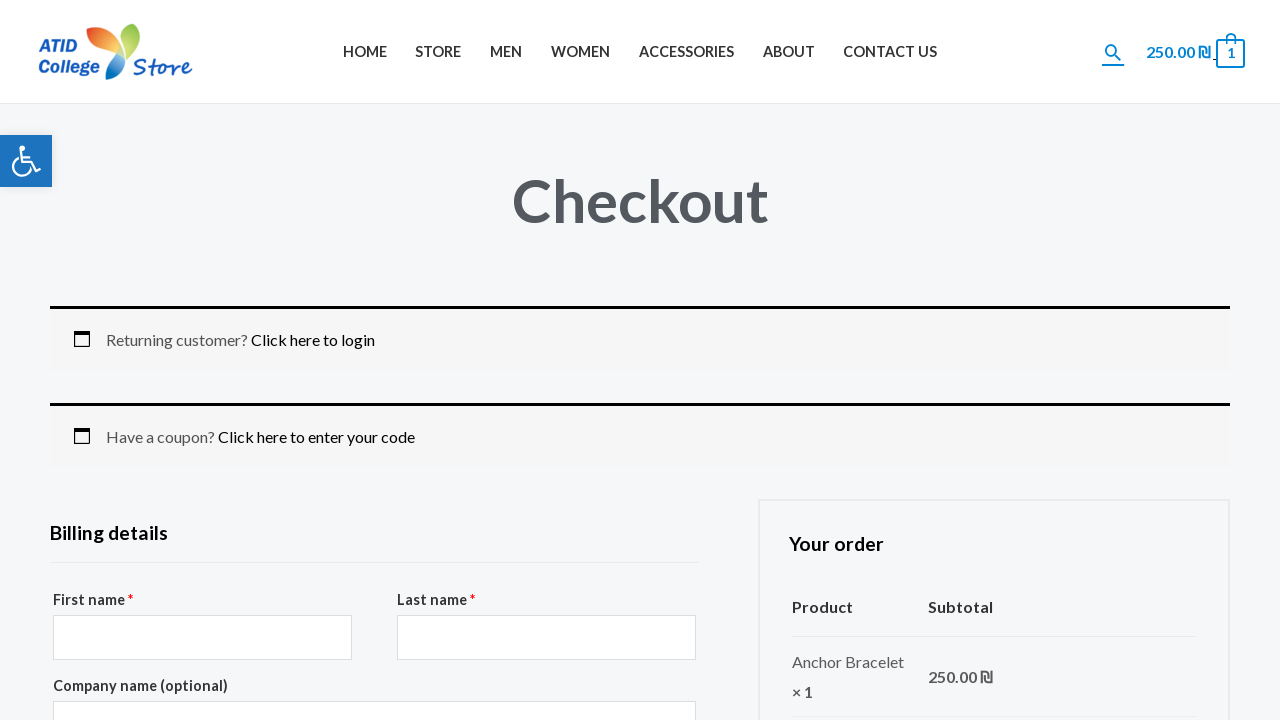

Filled billing first name with 'Marcus' on //input[@id='billing_first_name']
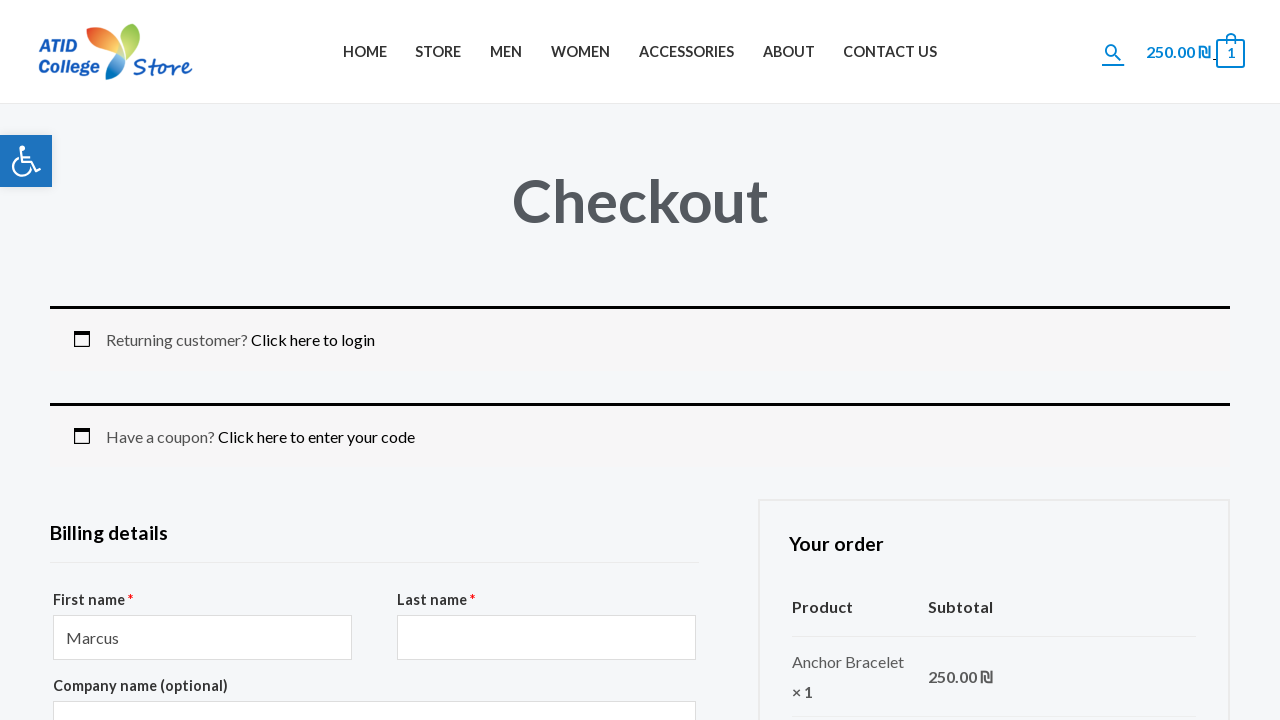

Filled billing last name with 'Rodriguez' on //input[@id='billing_last_name']
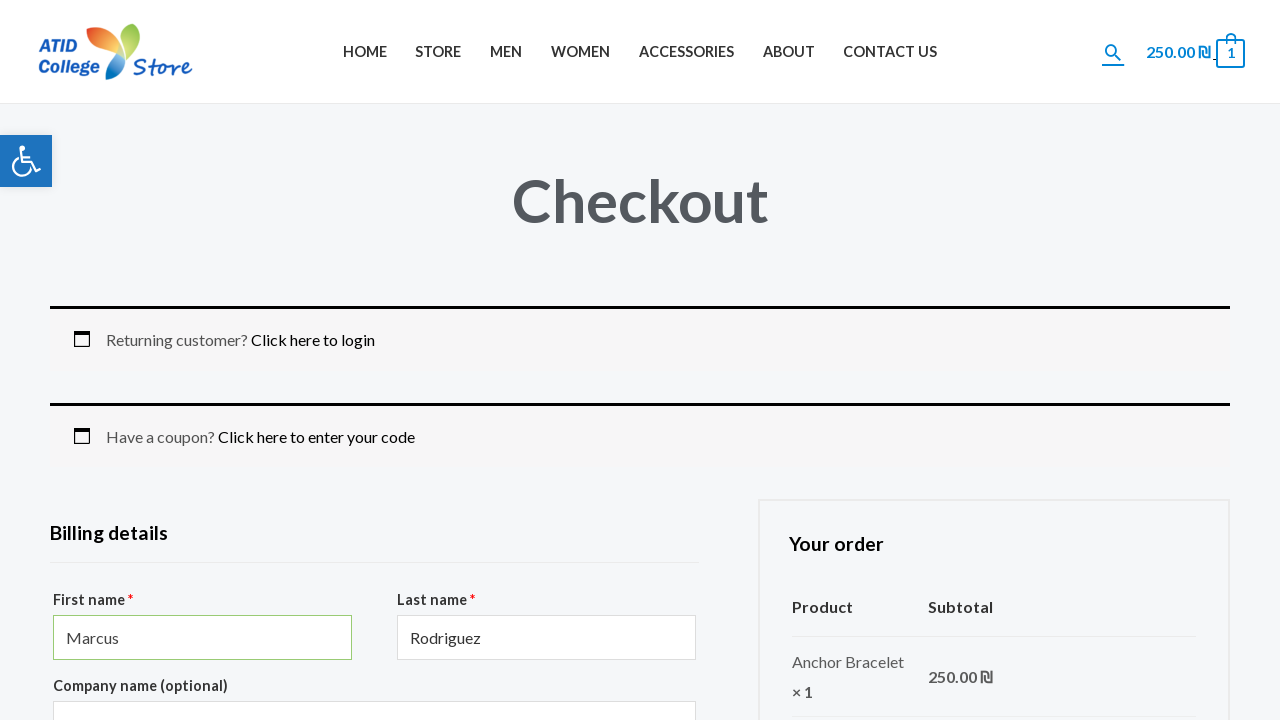

Filled billing company with 'Tech Solutions Inc' on //input[@id='billing_company']
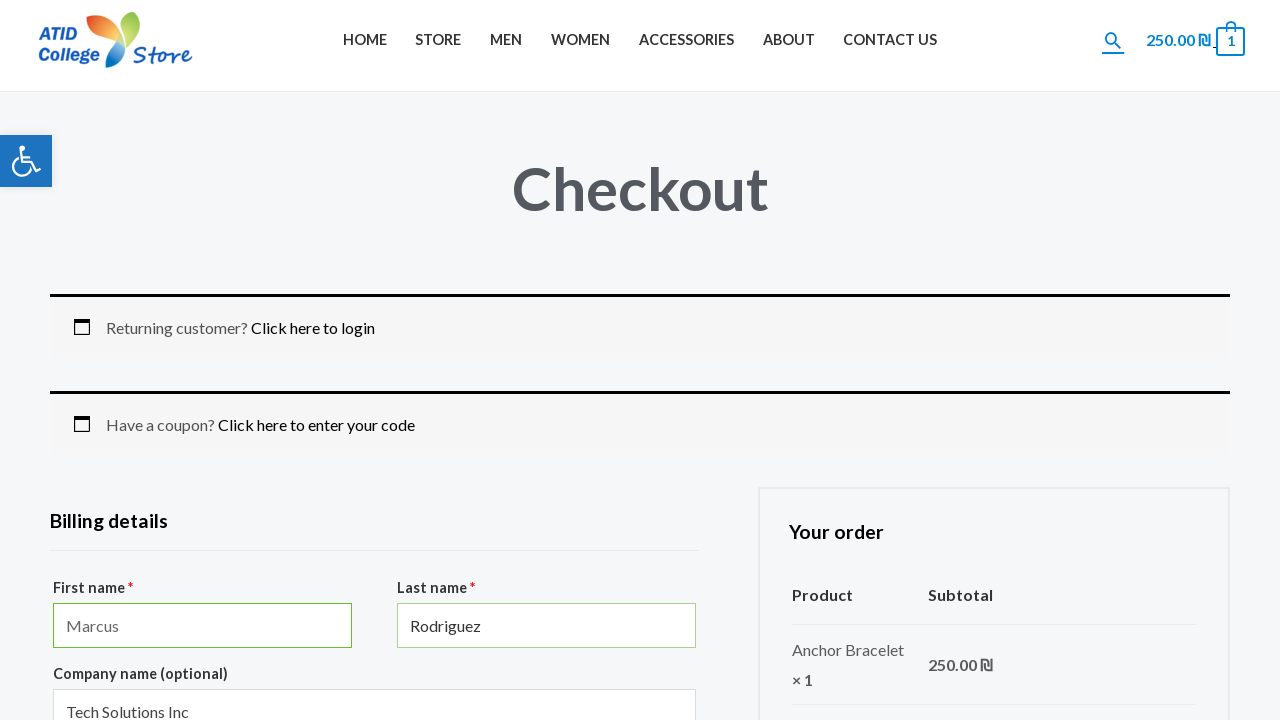

Filled billing address line 1 with '456 Oak Avenue' on //input[@id='billing_address_1']
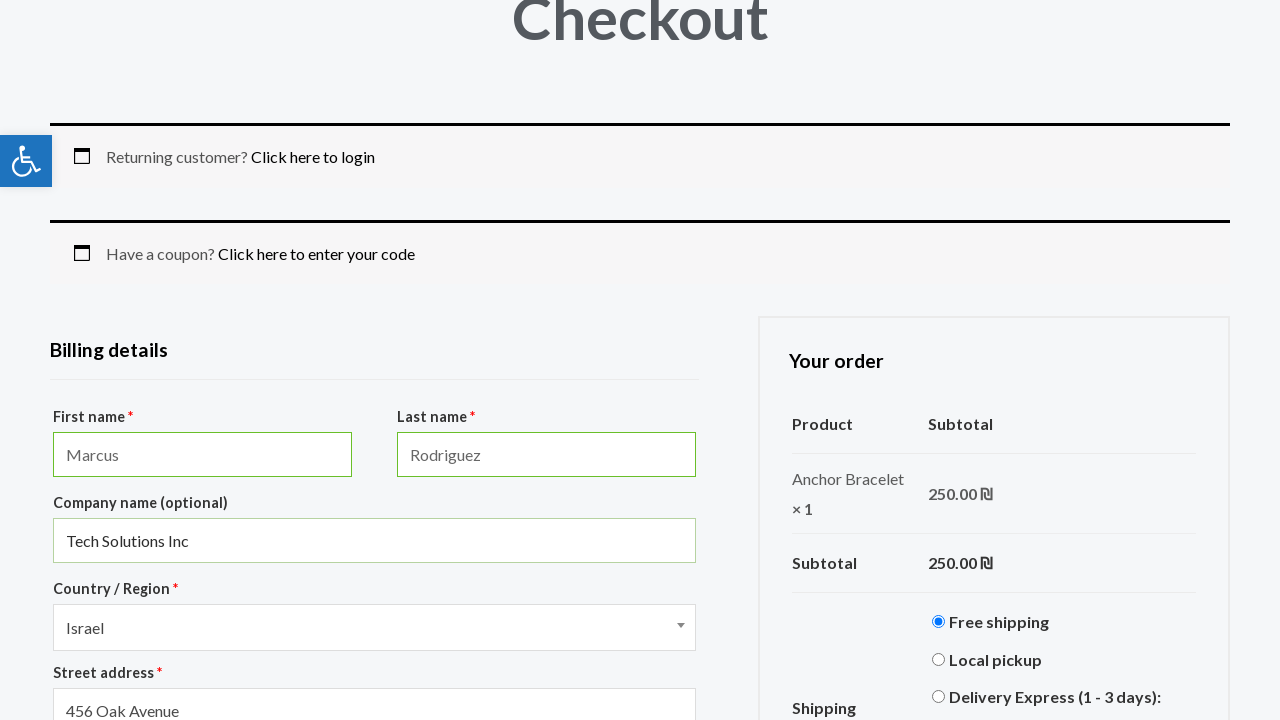

Filled billing address line 2 with 'Suite 200' on //input[@id='billing_address_2']
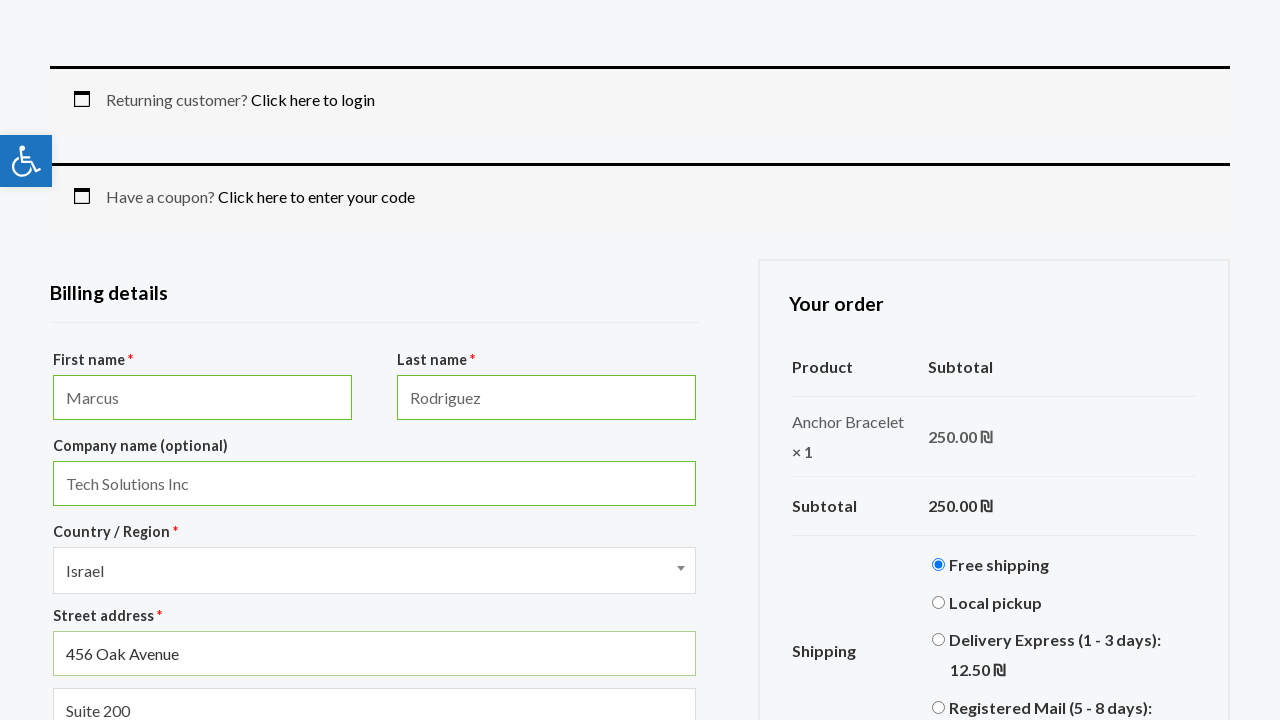

Filled billing postcode with '90210' on //input[@id='billing_postcode']
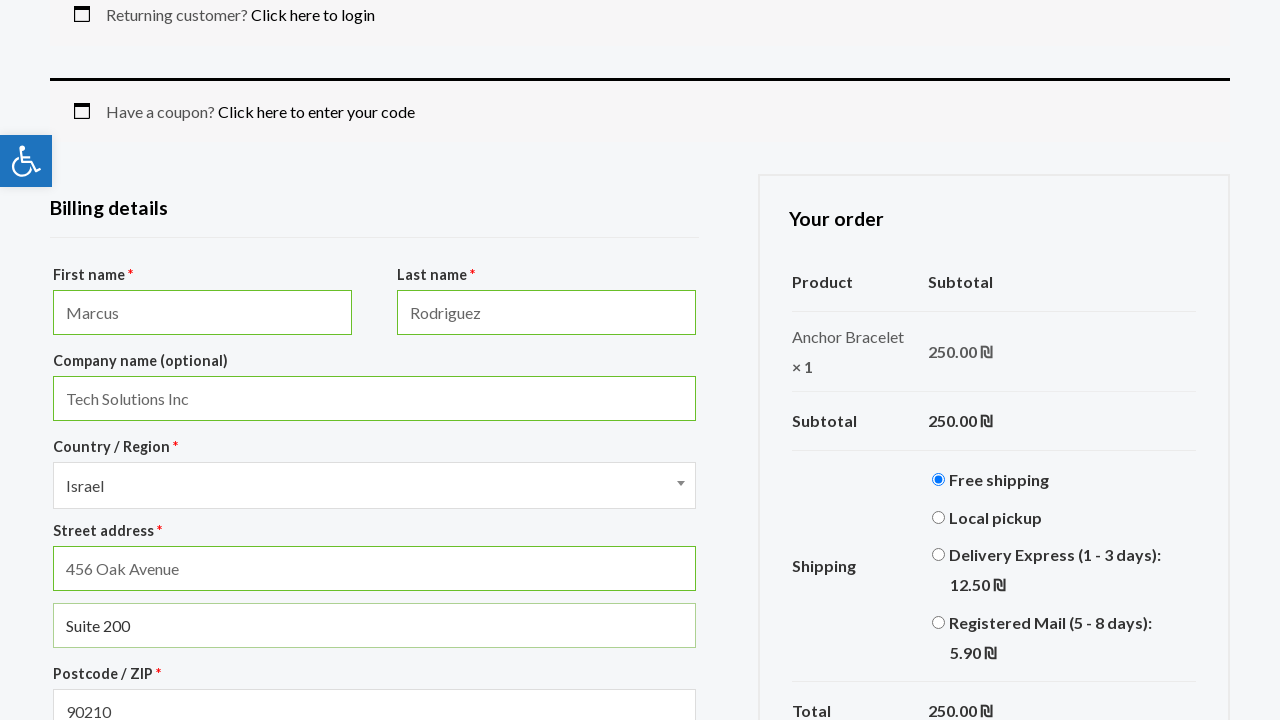

Filled billing city with 'Los Angeles' on //input[@id='billing_city']
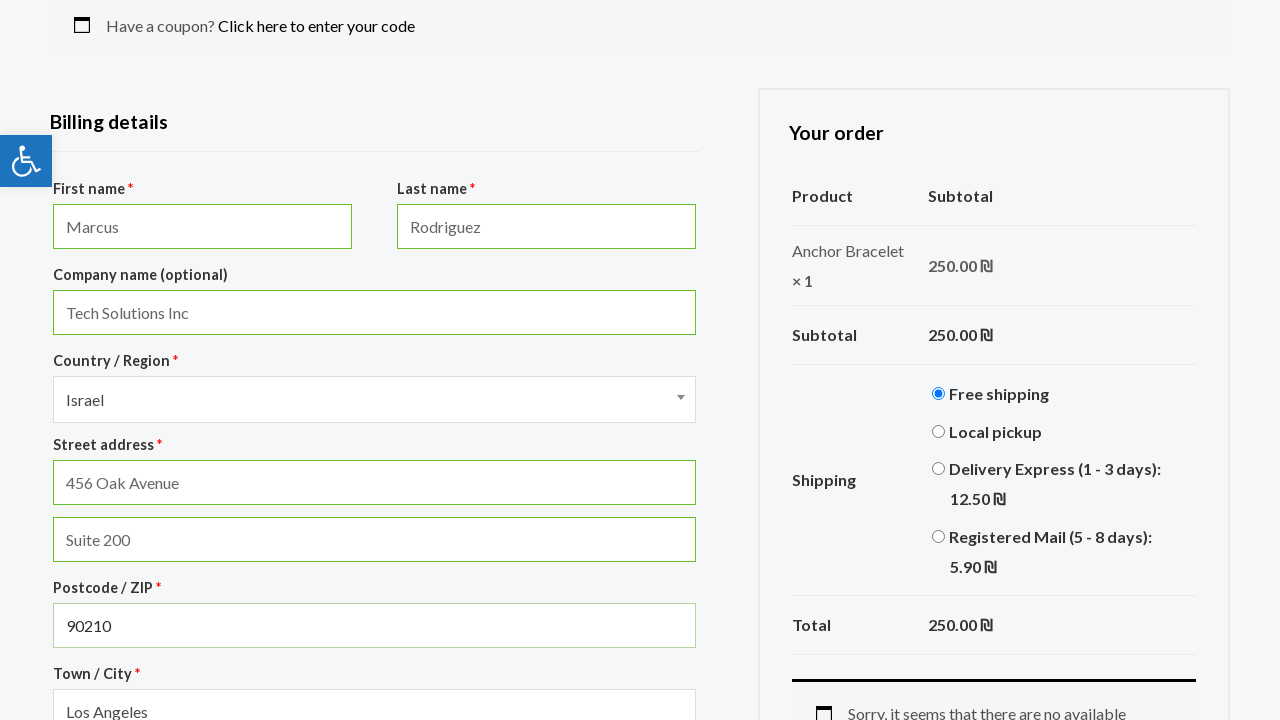

Filled billing phone with '5551234567' on //input[@id='billing_phone']
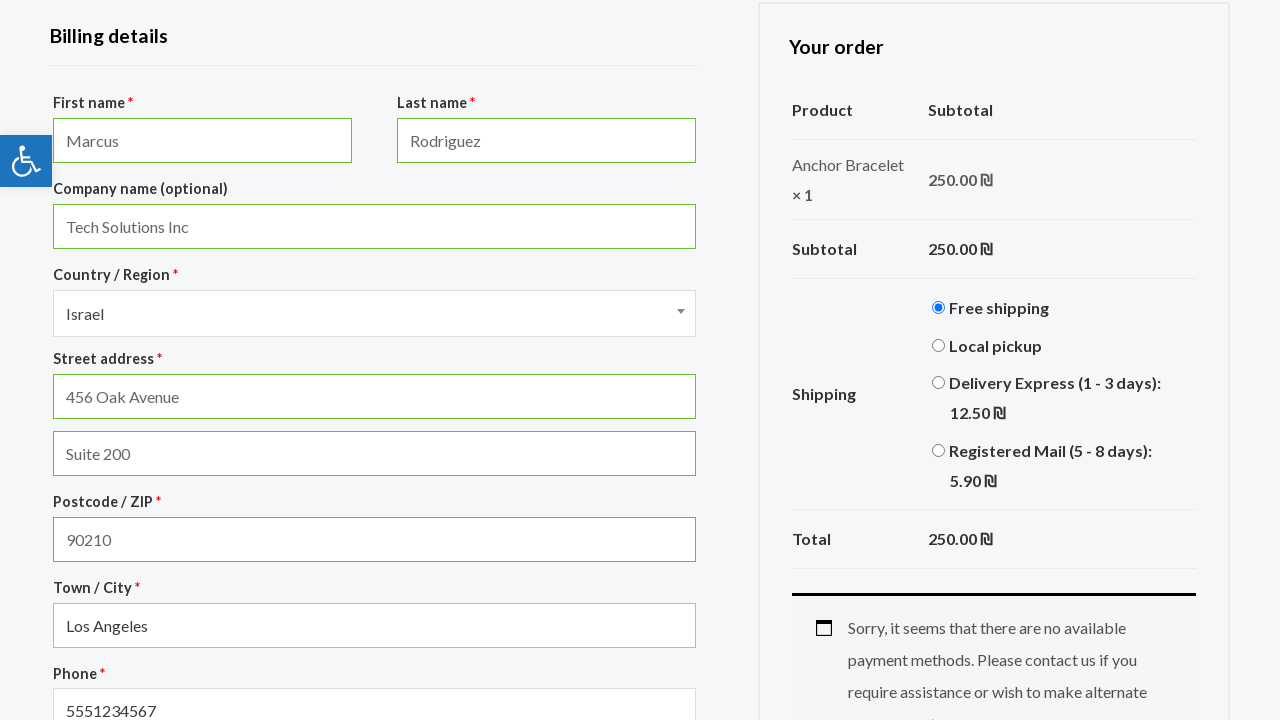

Filled billing email with 'marcus.test@example.com' on //input[@id='billing_email']
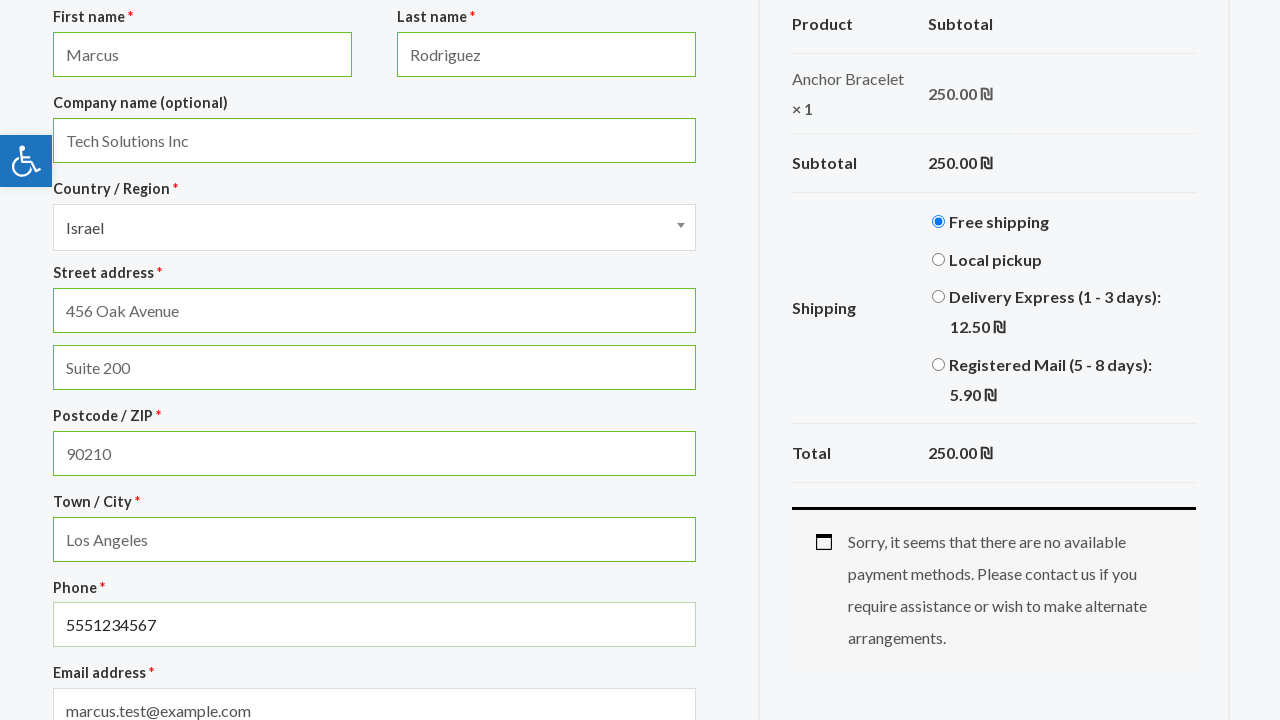

Toggled ship to different address checkbox on at (56, 361) on xpath=//input[@id='ship-to-different-address-checkbox']
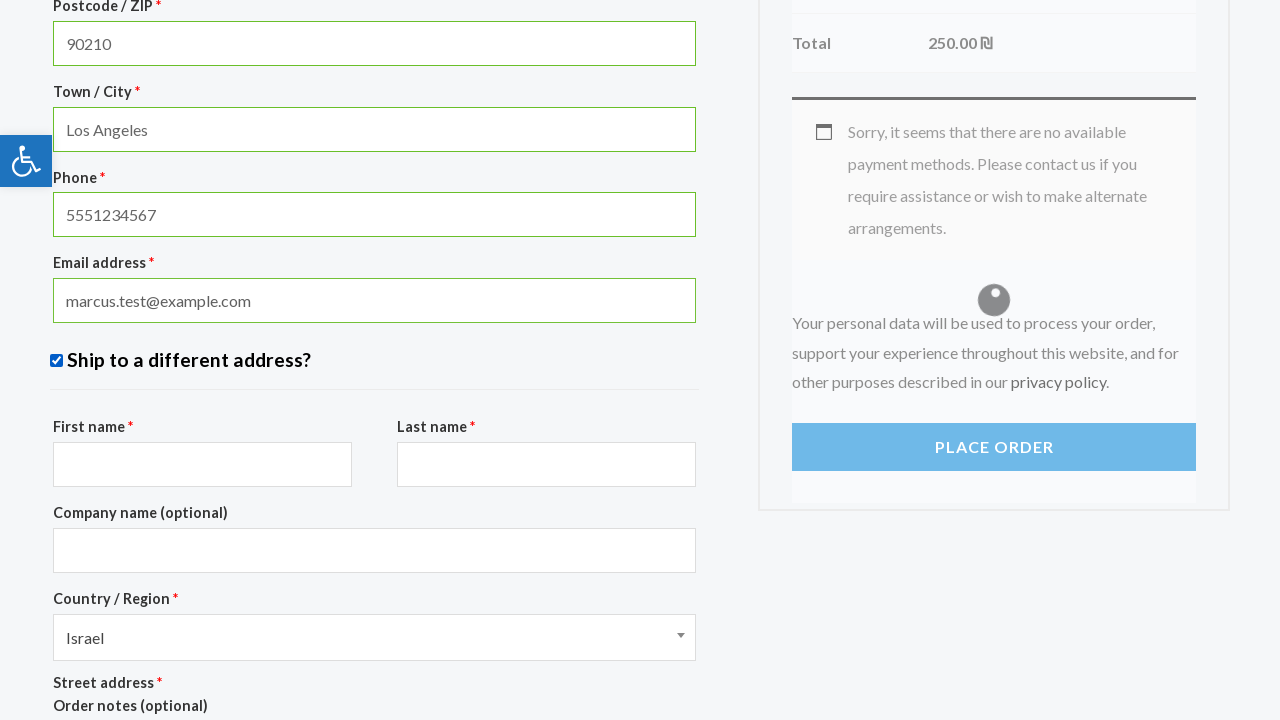

Toggled ship to different address checkbox off at (56, 361) on xpath=//input[@id='ship-to-different-address-checkbox']
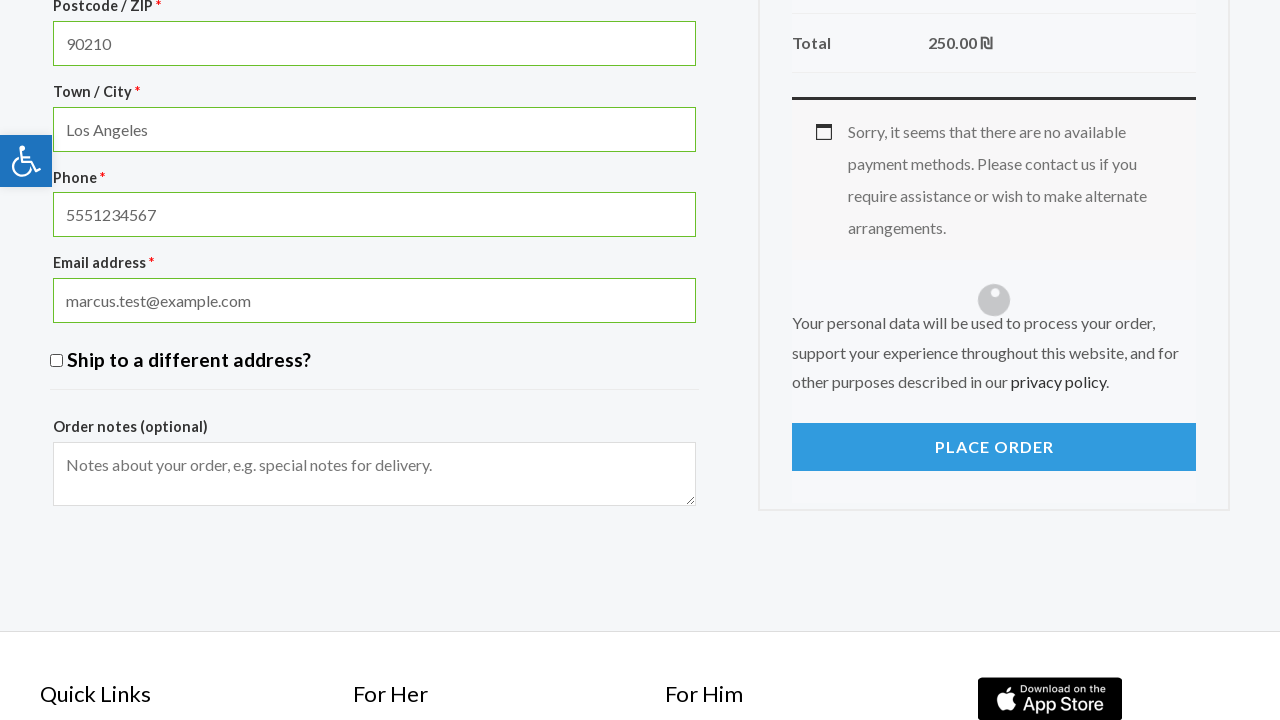

Filled order comments with 'Please handle with care' on //textarea[@id='order_comments']
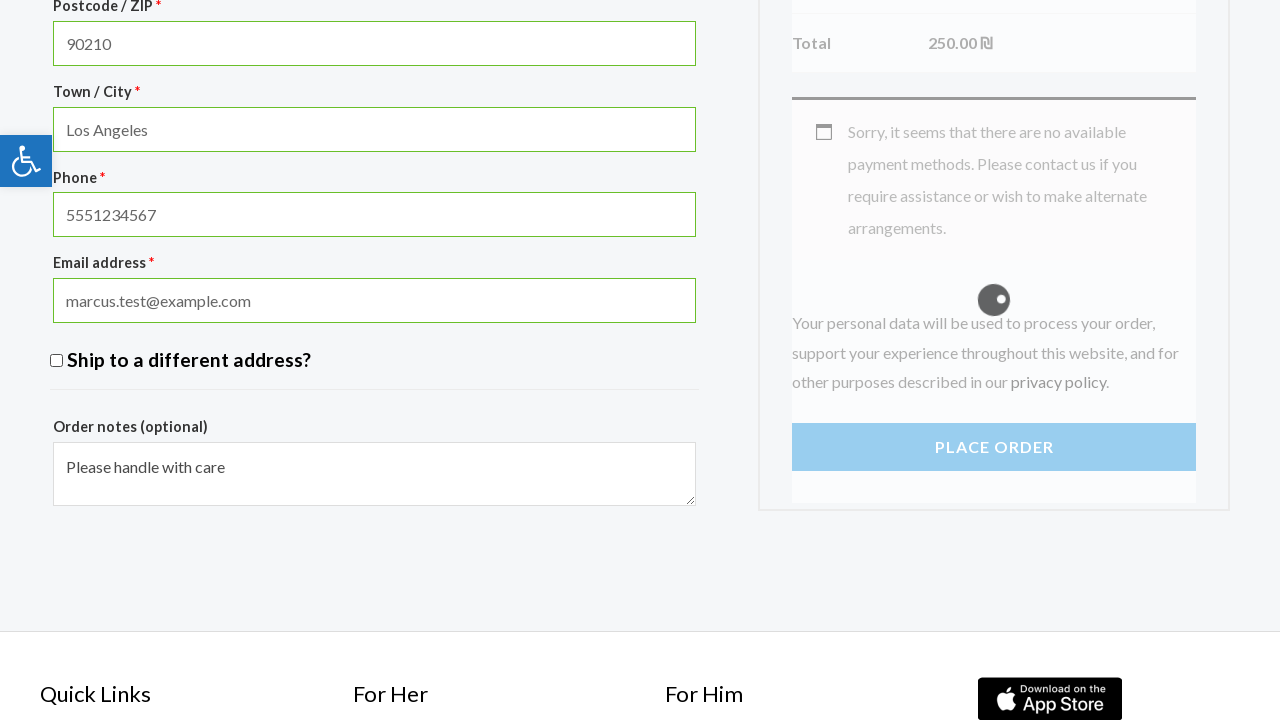

Selected local pickup shipping method at (938, 714) on xpath=//input[@id='shipping_method_0_local_pickup1']
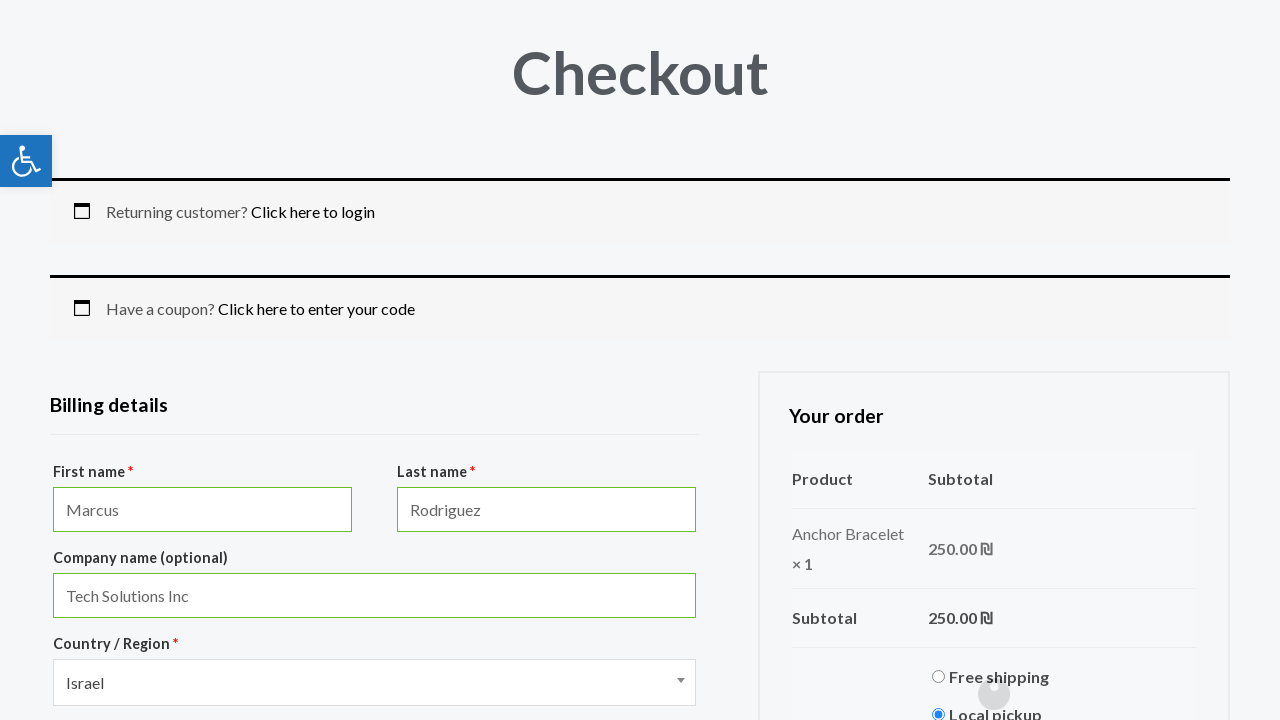

Waited for local pickup method to process
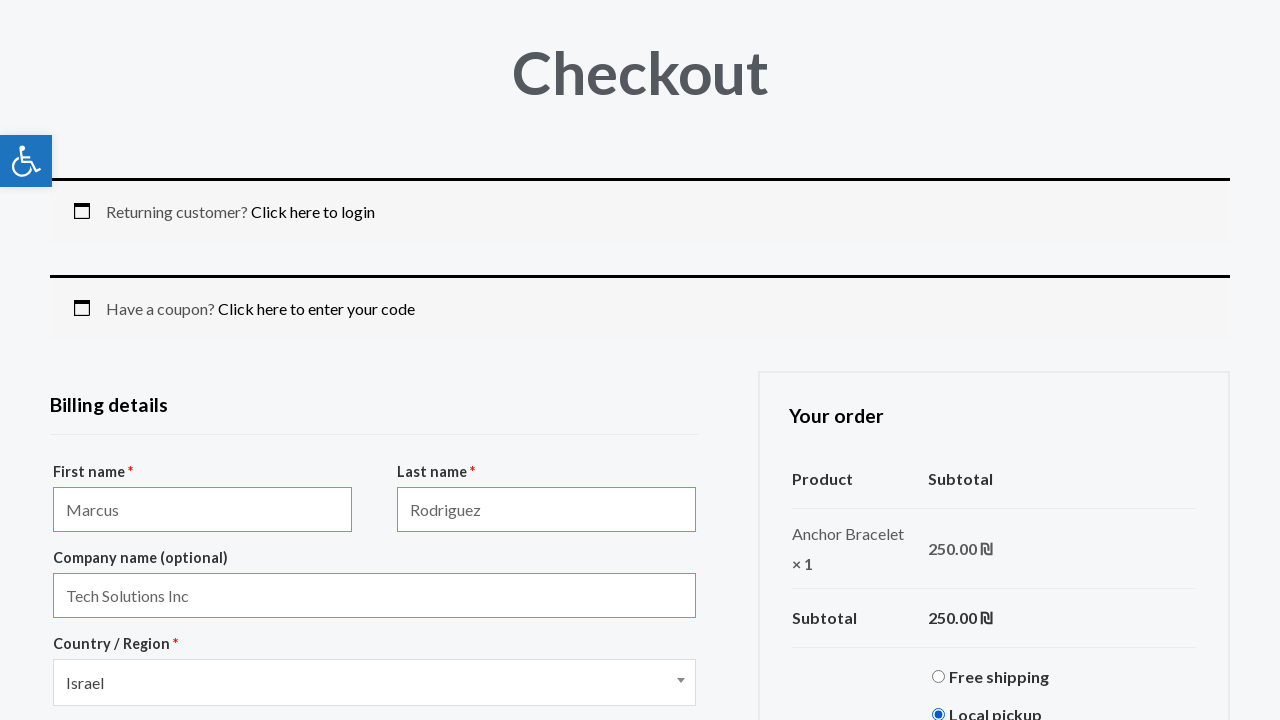

Selected first flat rate shipping method at (938, 361) on xpath=//input[@id='shipping_method_0_flat_rate3']
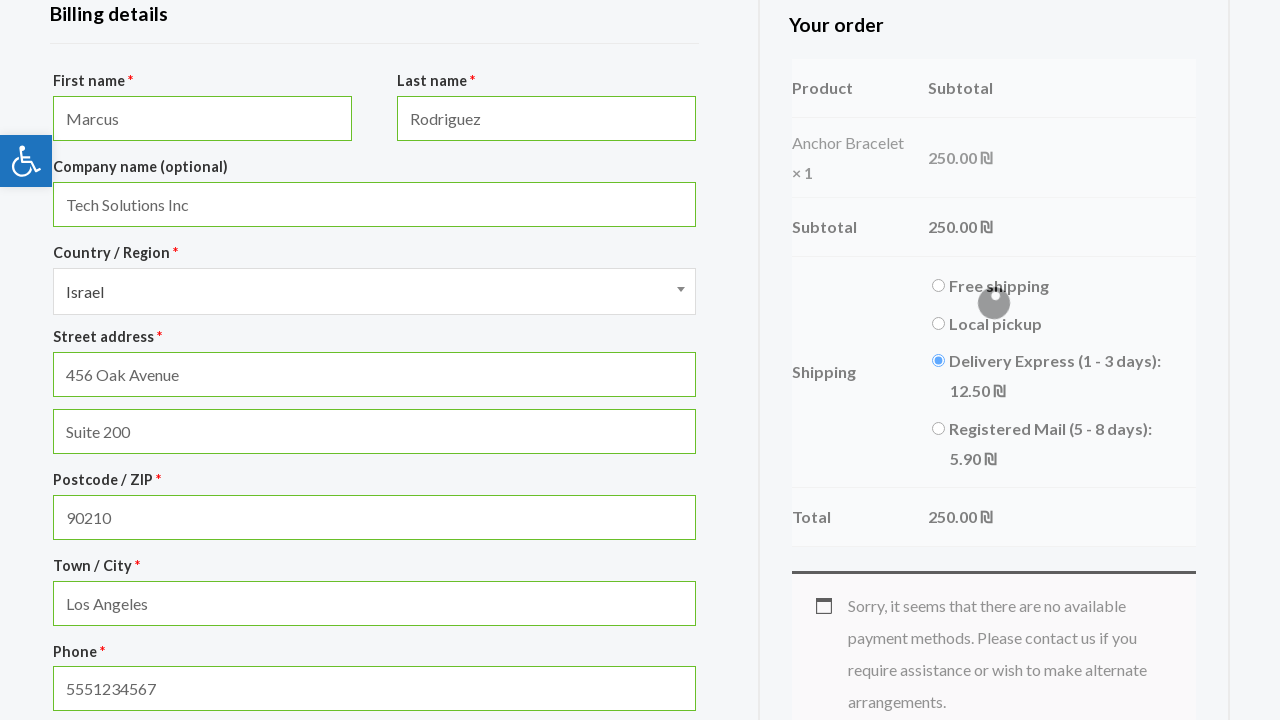

Waited for flat rate method to process
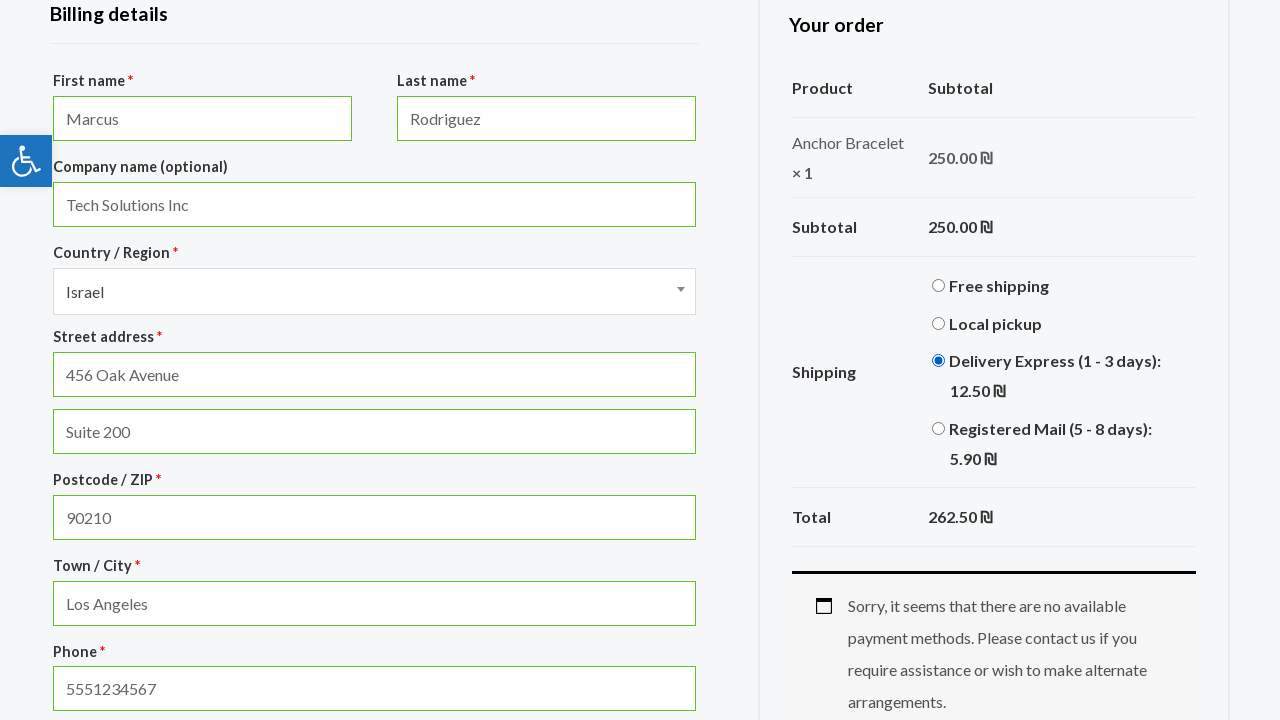

Selected second flat rate shipping method at (938, 428) on xpath=//input[@id='shipping_method_0_flat_rate4']
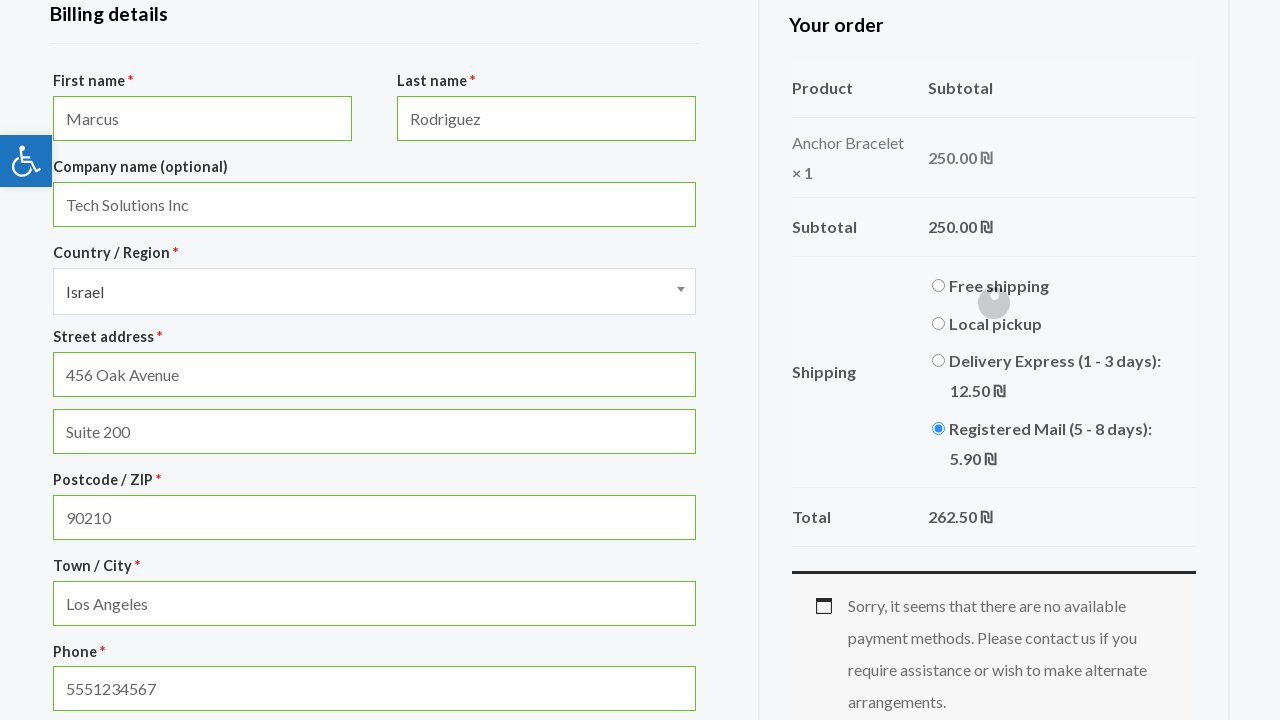

Waited for second flat rate method to process
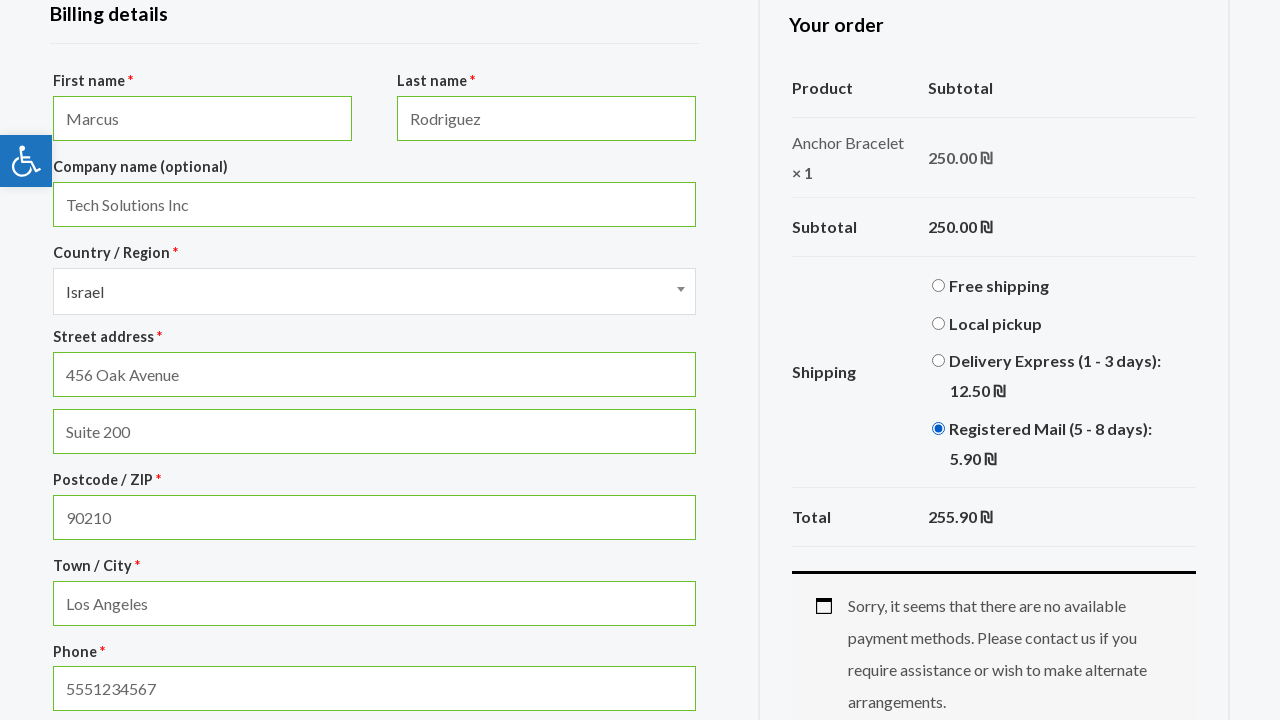

Selected free shipping method again at (938, 286) on xpath=//input[@id='shipping_method_0_free_shipping2']
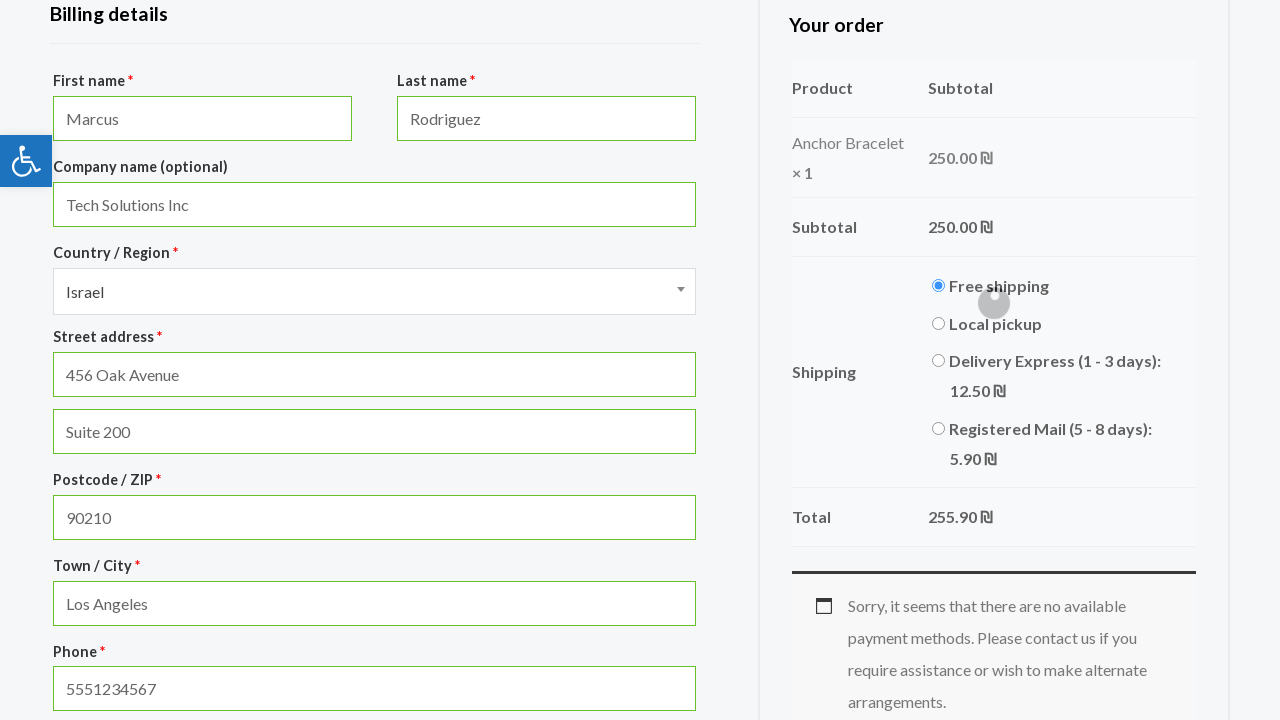

Pressed Enter on Place order button on //button[@id='place_order']
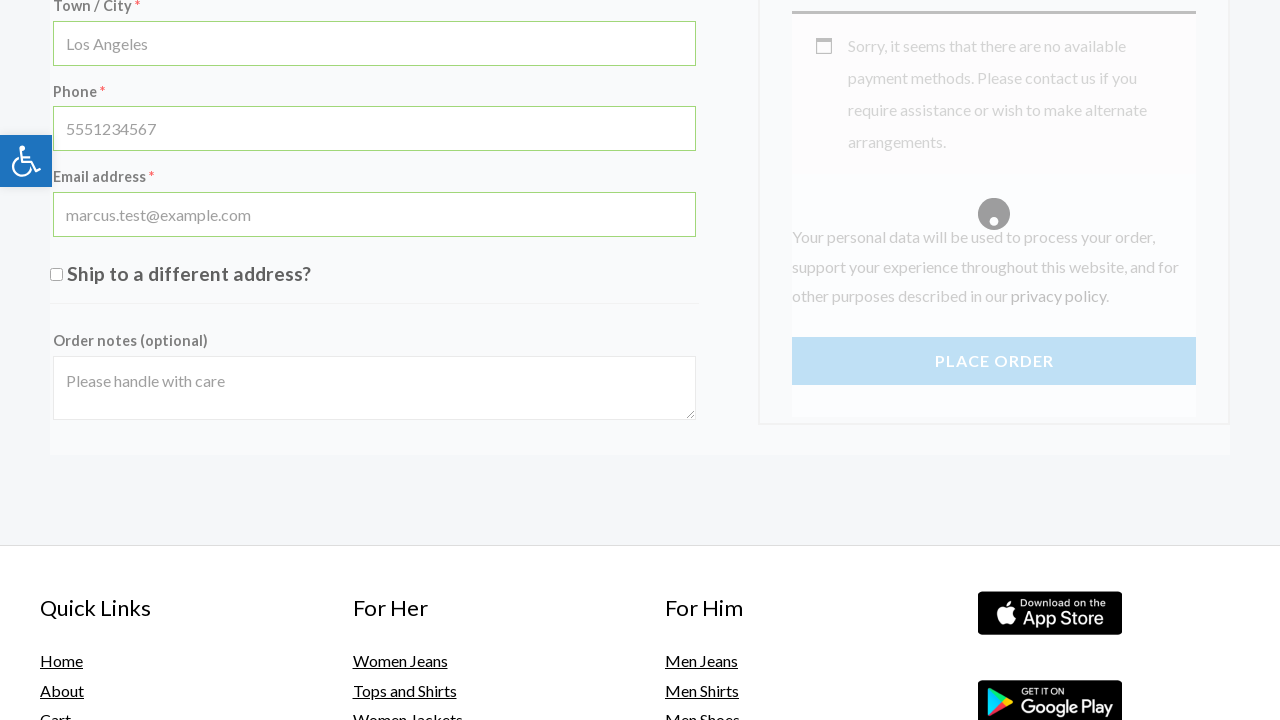

Waited for order to be processed
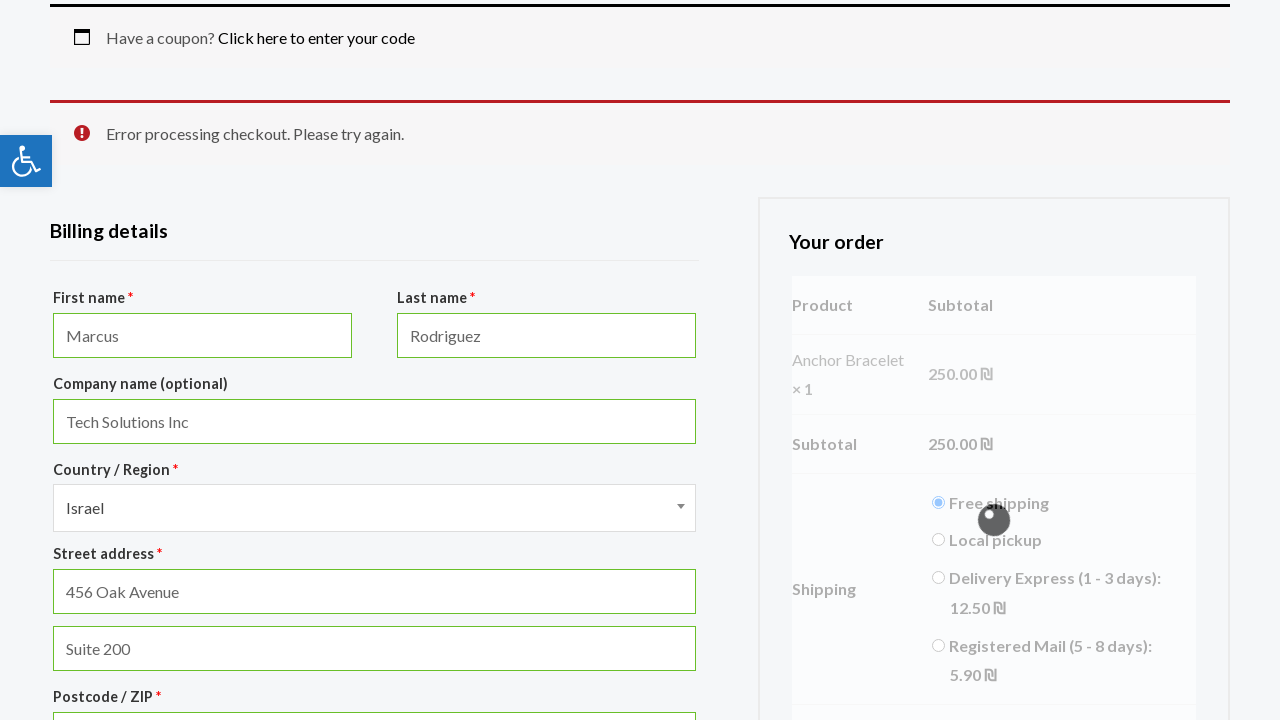

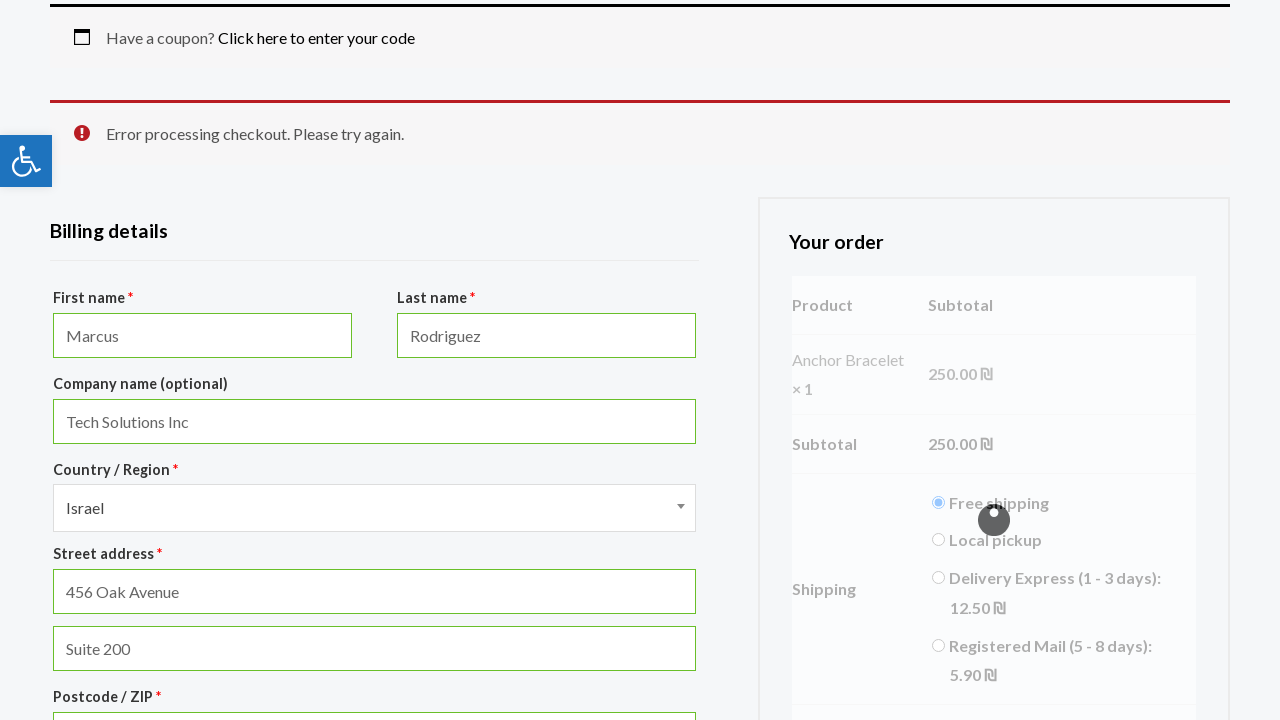